Tests registration form validation by submitting with empty confirm password field

Starting URL: https://parabank.parasoft.com/parabank/register.htm

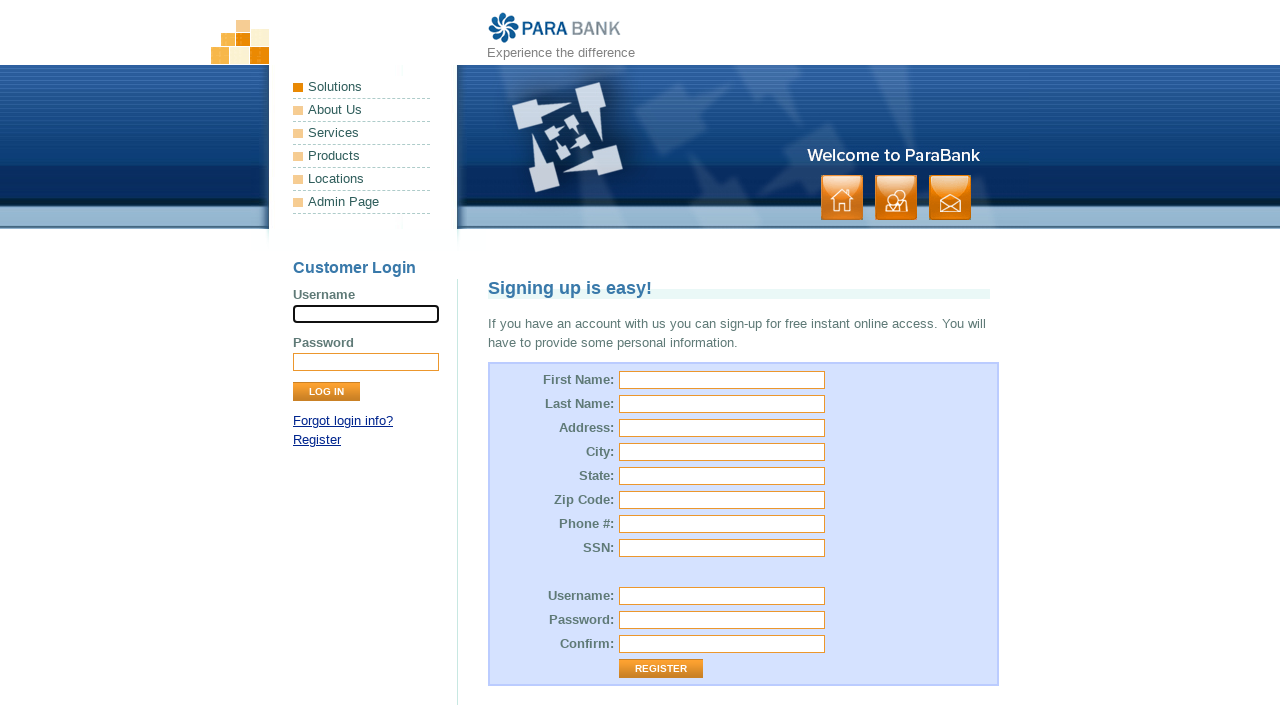

Filled first name field with 'Reny' on input[id='customer.firstName']
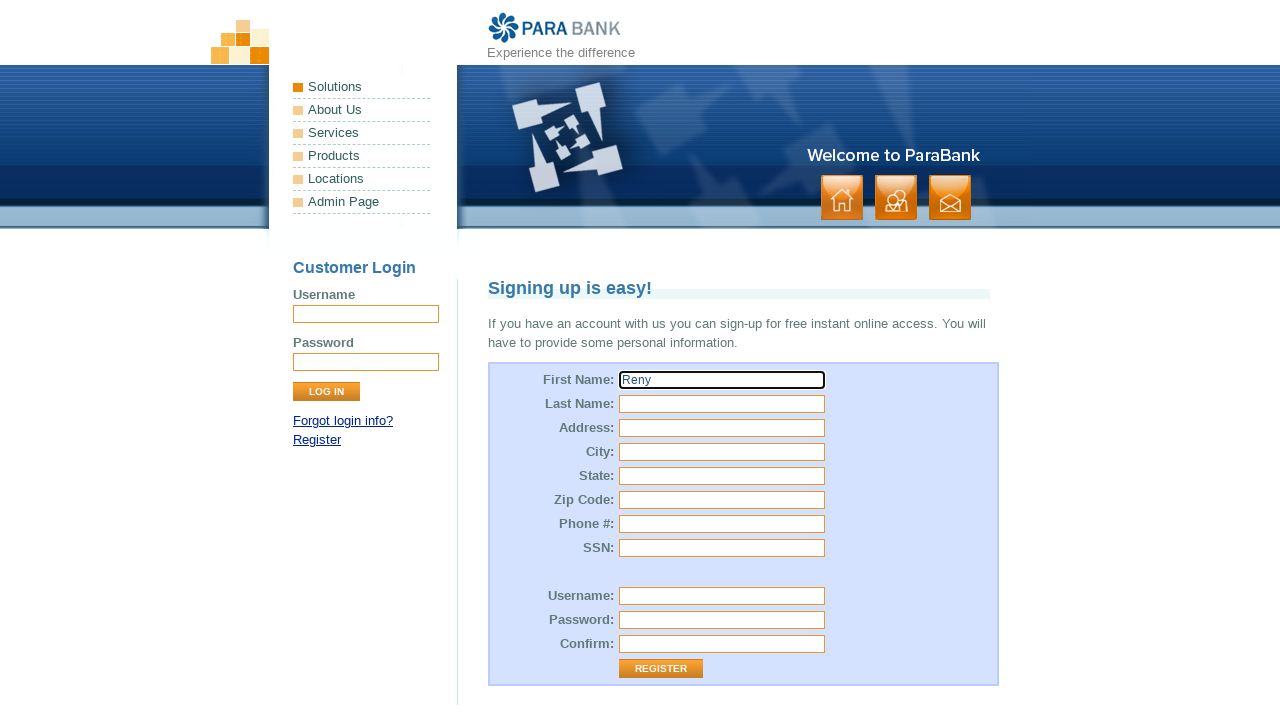

Filled last name field with 'Lopez' on input[id='customer.lastName']
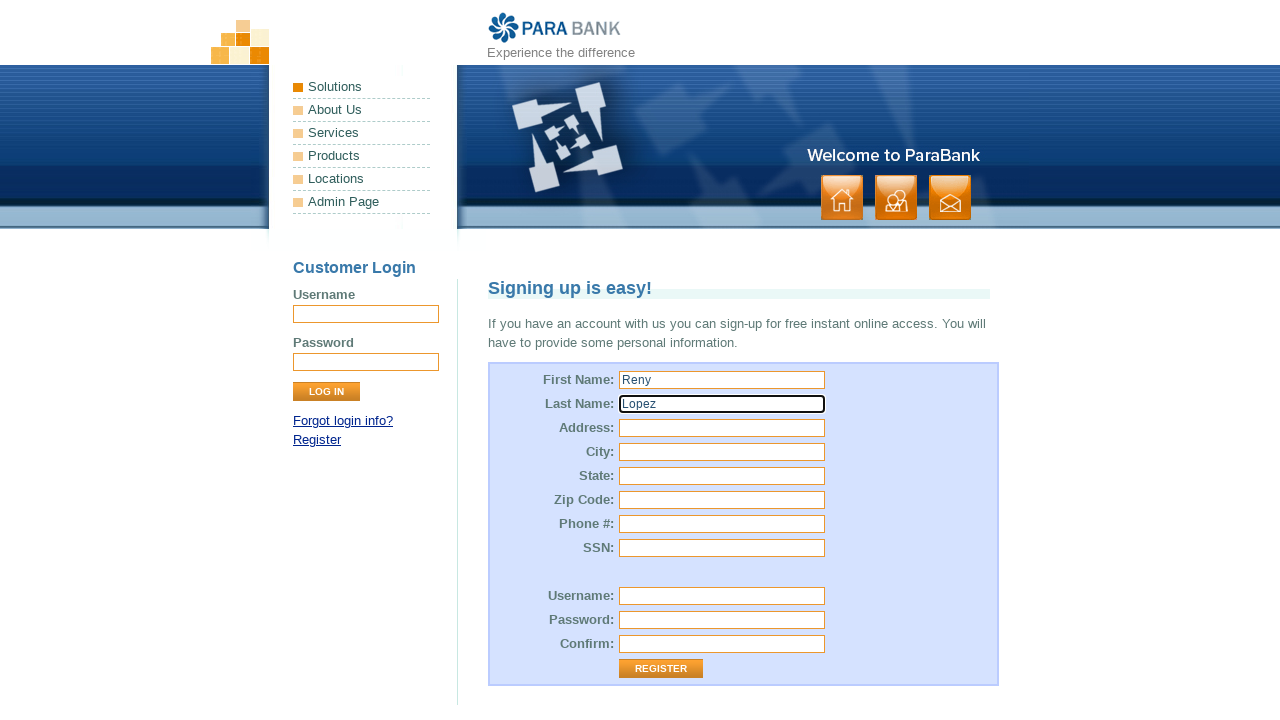

Filled street address with '7301 Topping Rd' on input[id='customer.address.street']
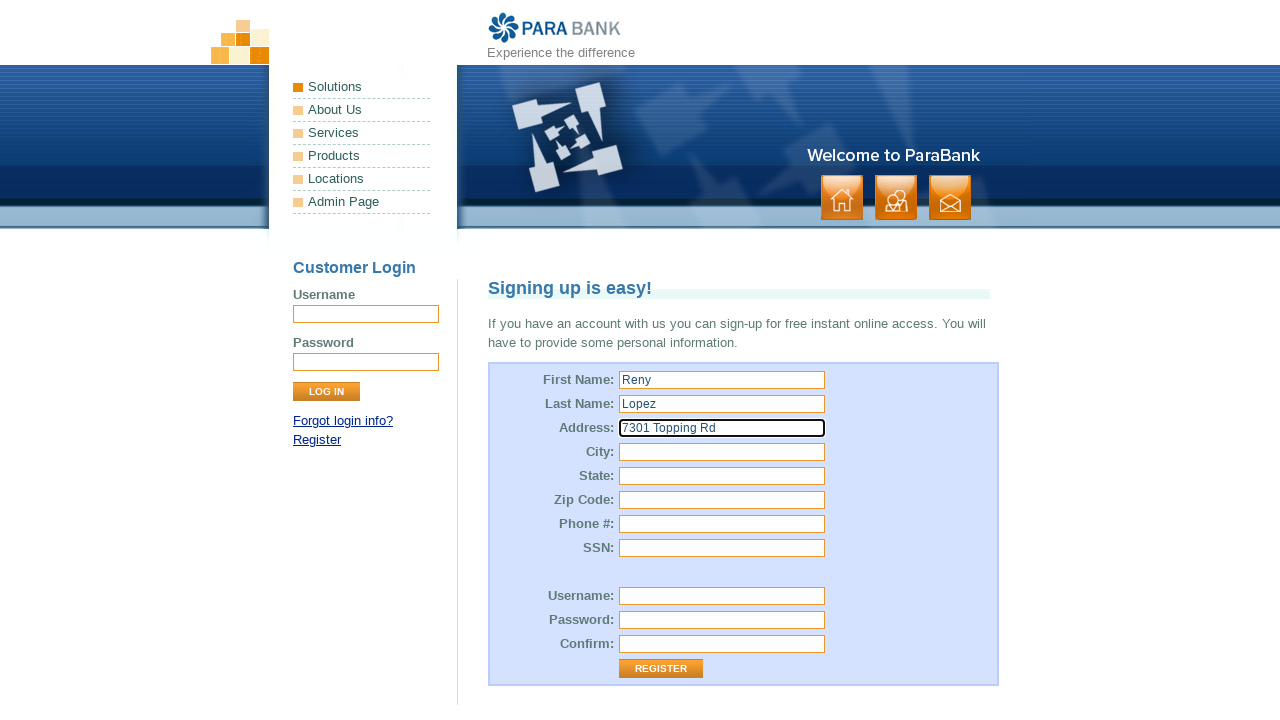

Filled city field with 'Mississauga' on input[id='customer.address.city']
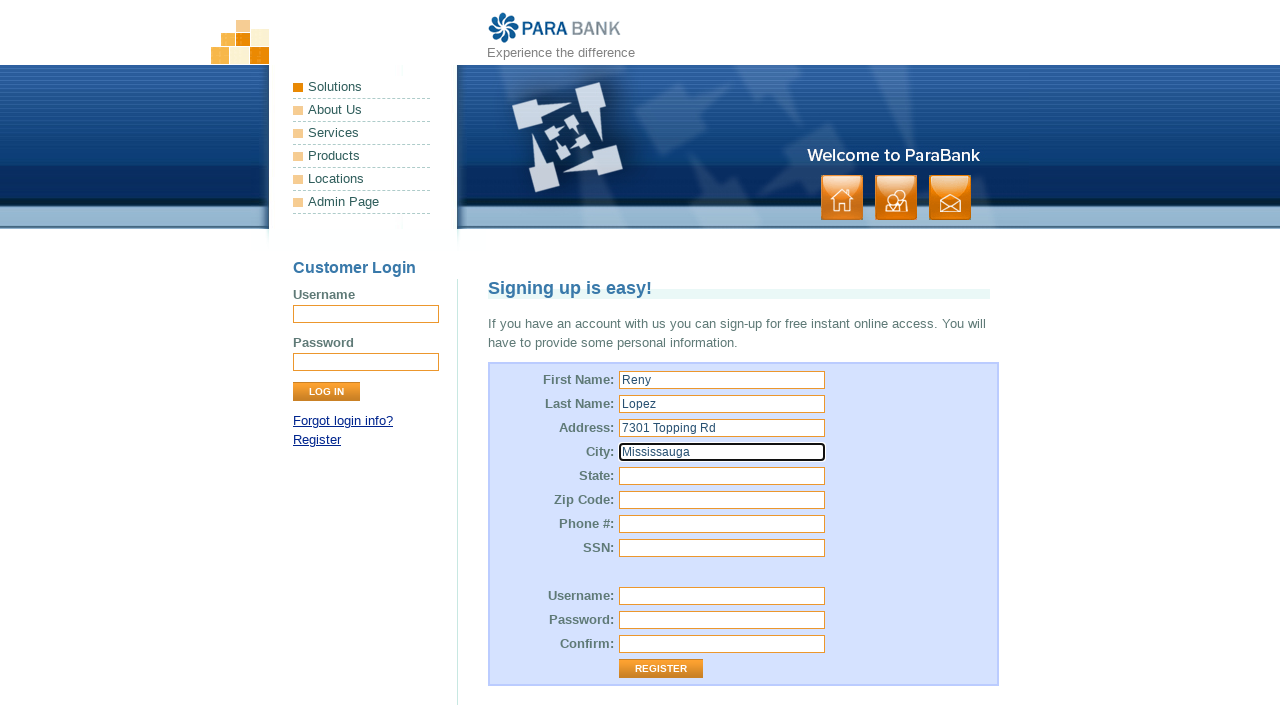

Filled state field with 'Ontario' on input[id='customer.address.state']
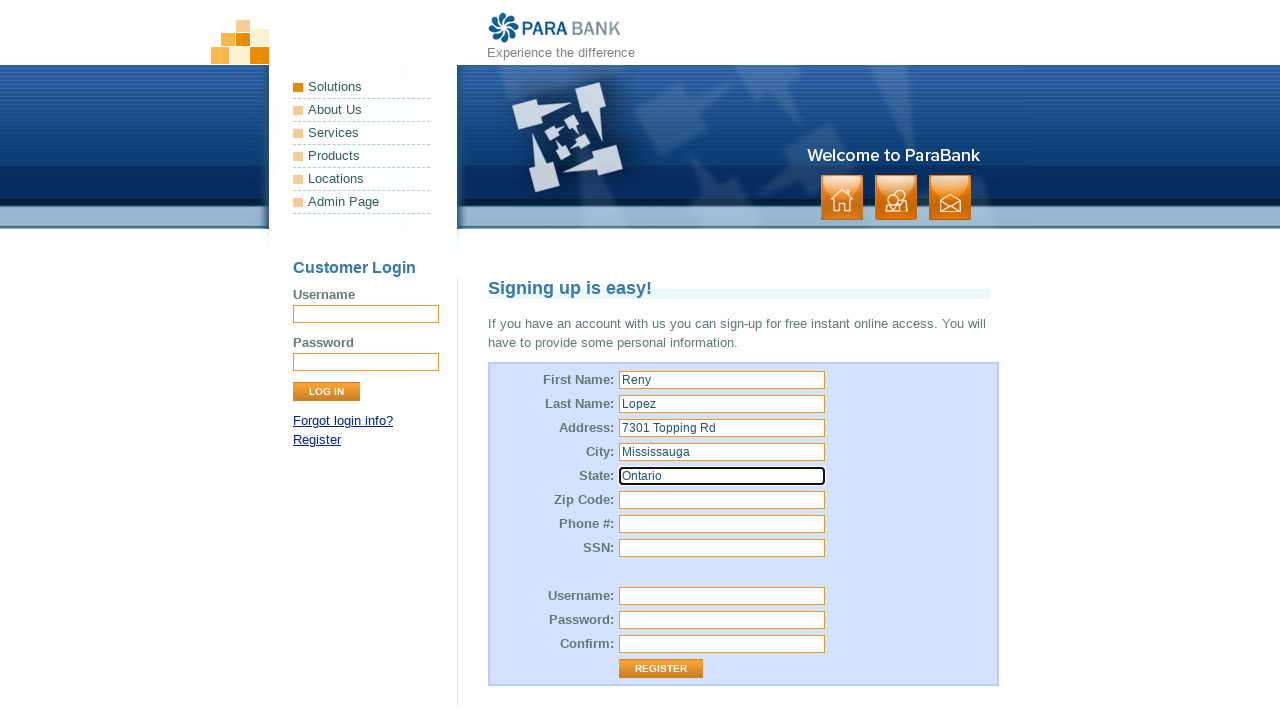

Filled zip code field with 'L4T2Y6' on input[id='customer.address.zipCode']
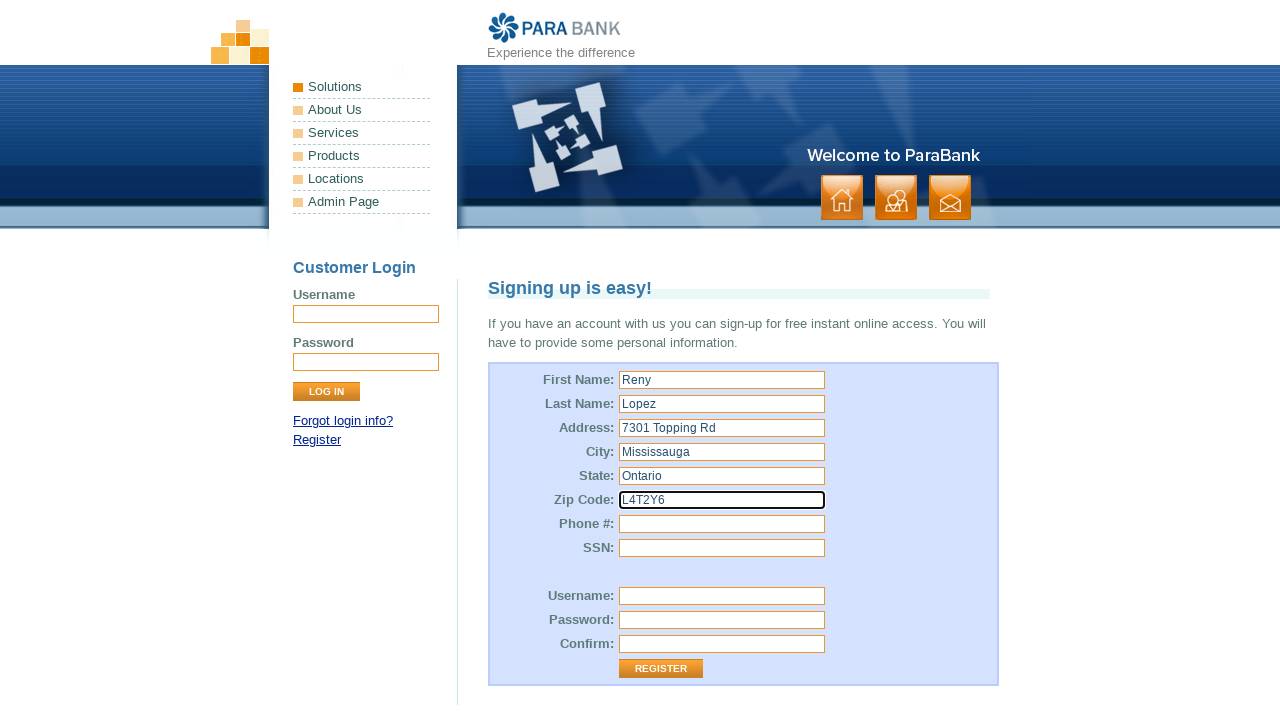

Filled SSN field with '1234' on input[id='customer.ssn']
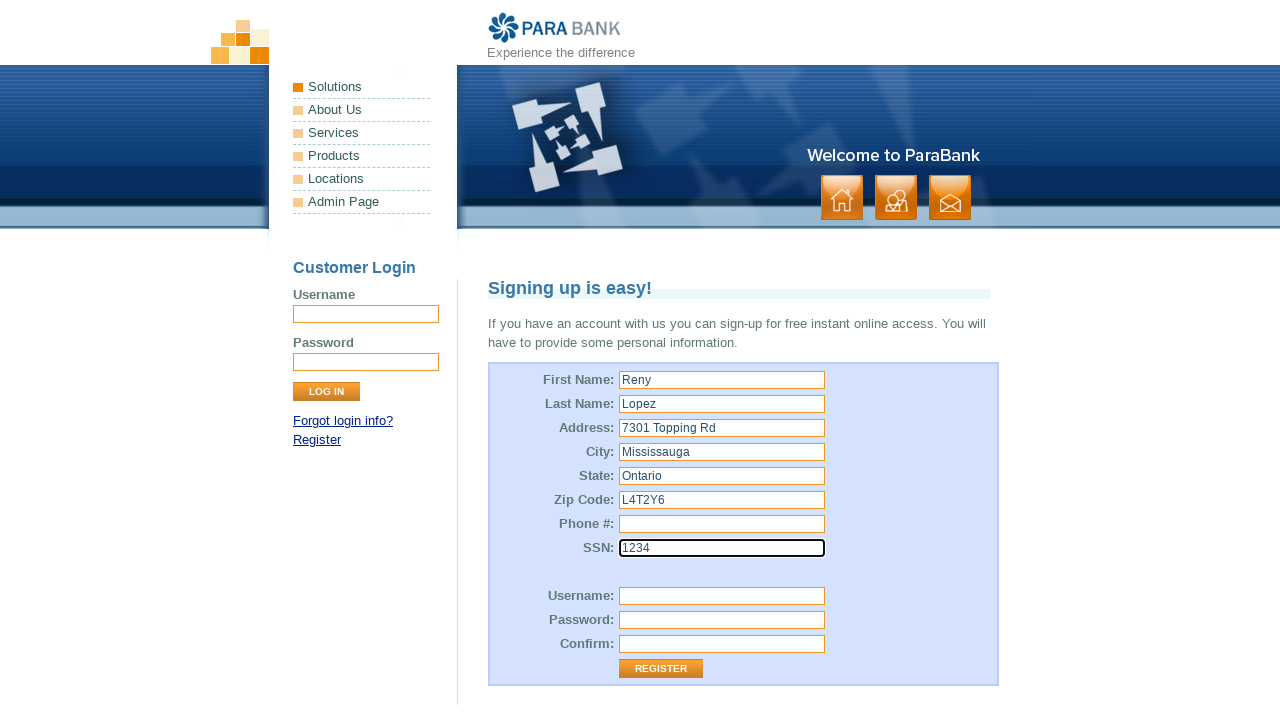

Filled phone number field with '6474049982' on input[id='customer.phoneNumber']
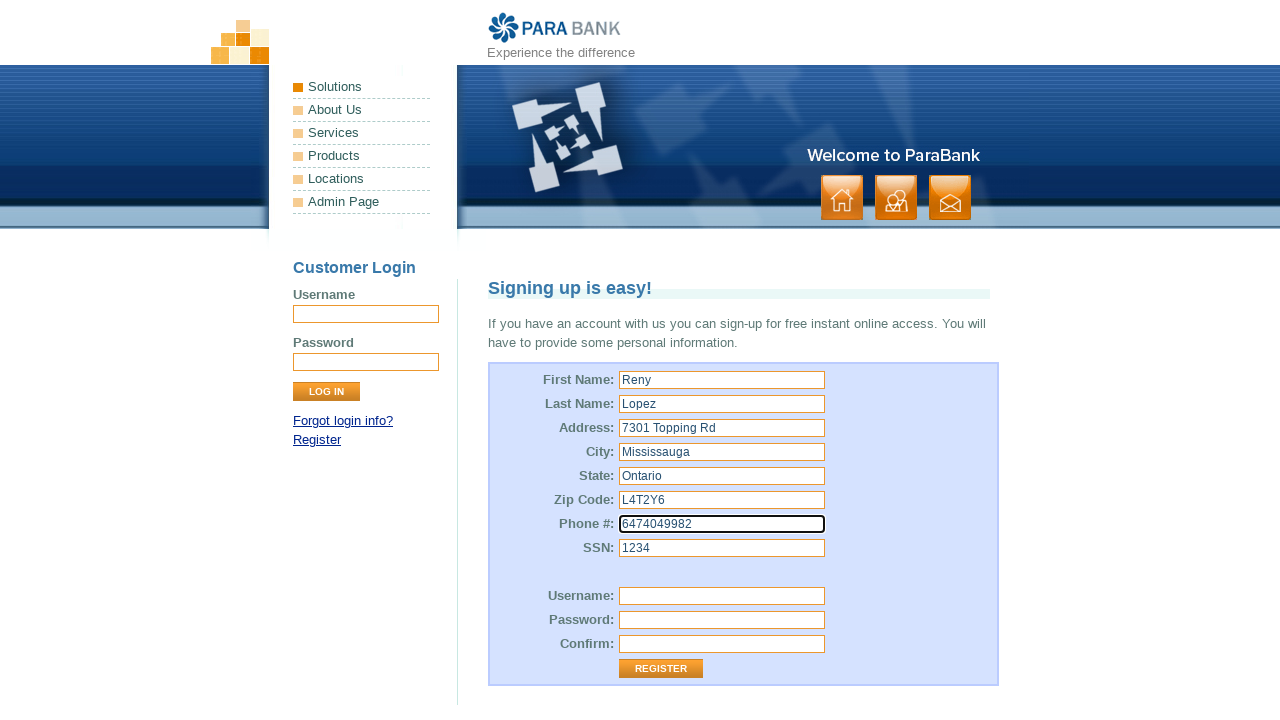

Filled username field with 'RenyLopez' on input[id='customer.username']
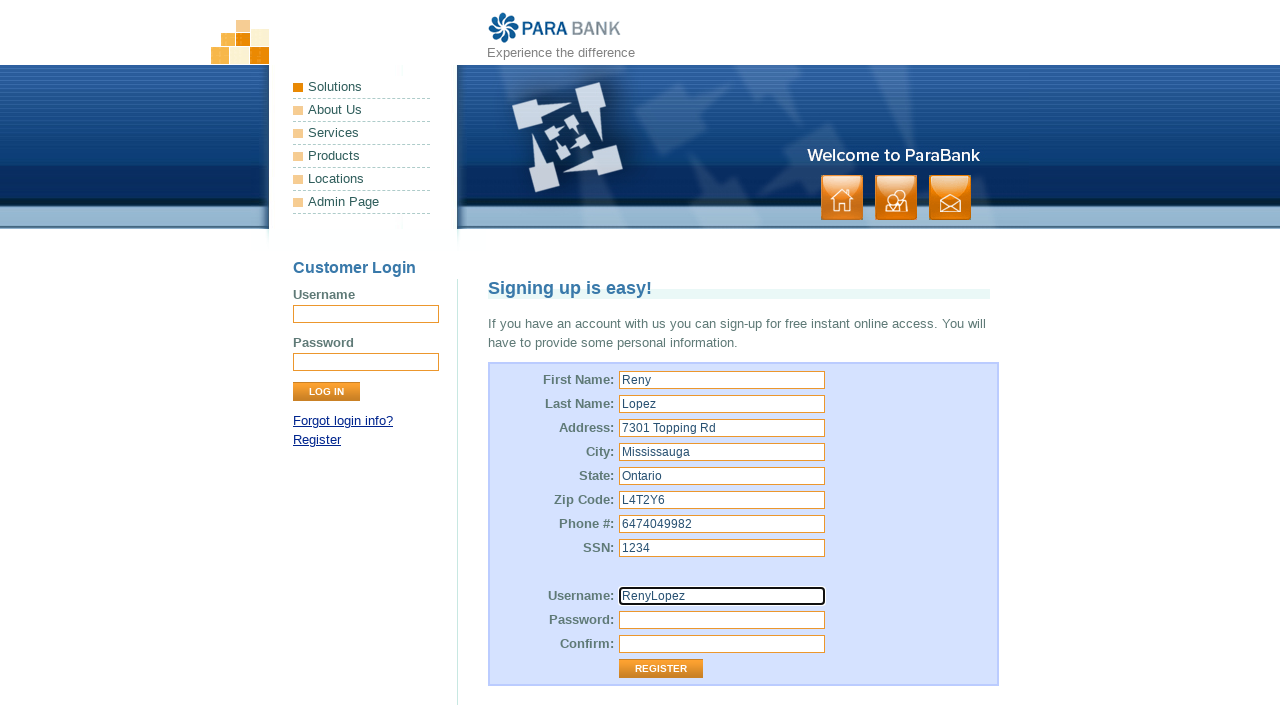

Filled password field with 'RenyJLopez' on input[id='customer.password']
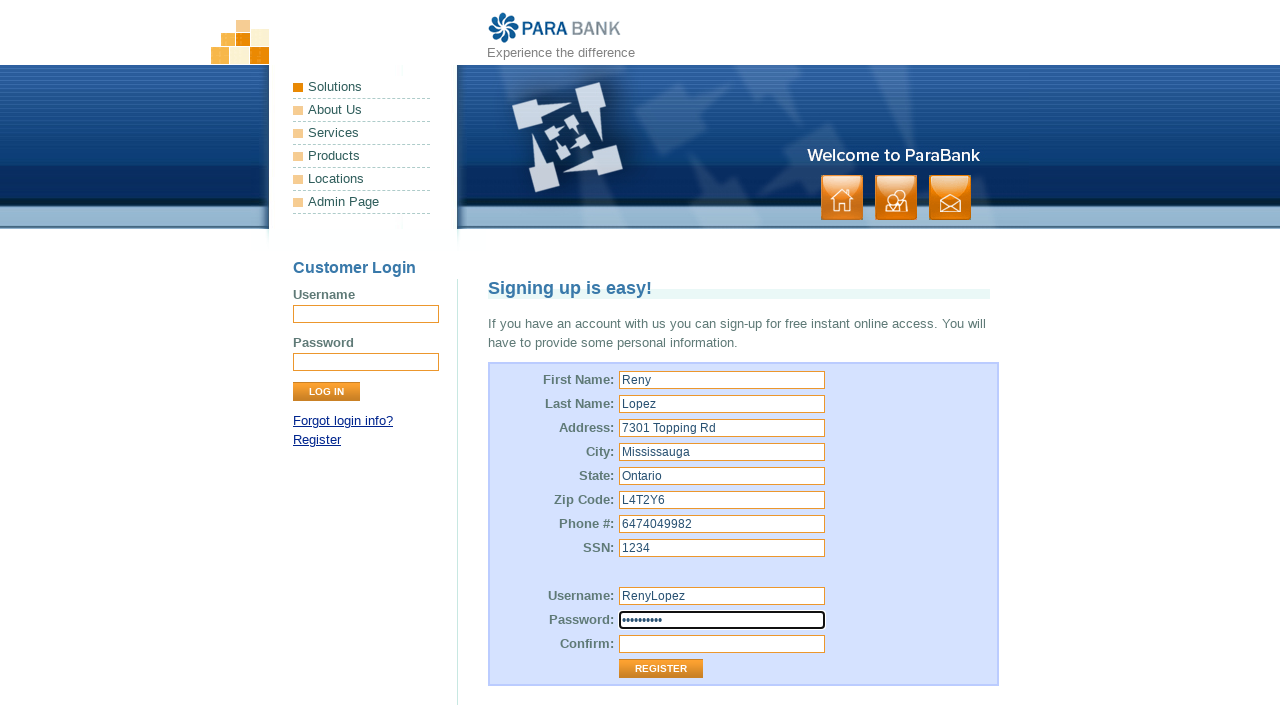

Clicked Register button to submit form with empty confirm password field at (661, 669) on input[value='Register']
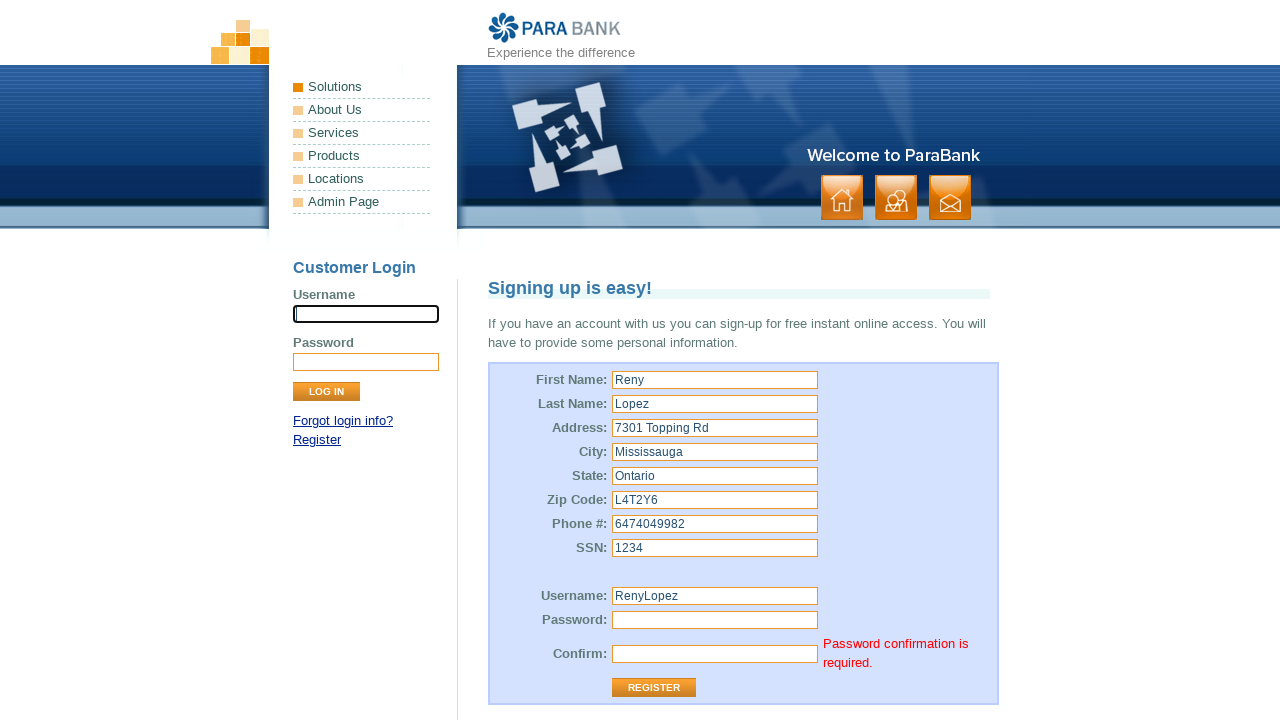

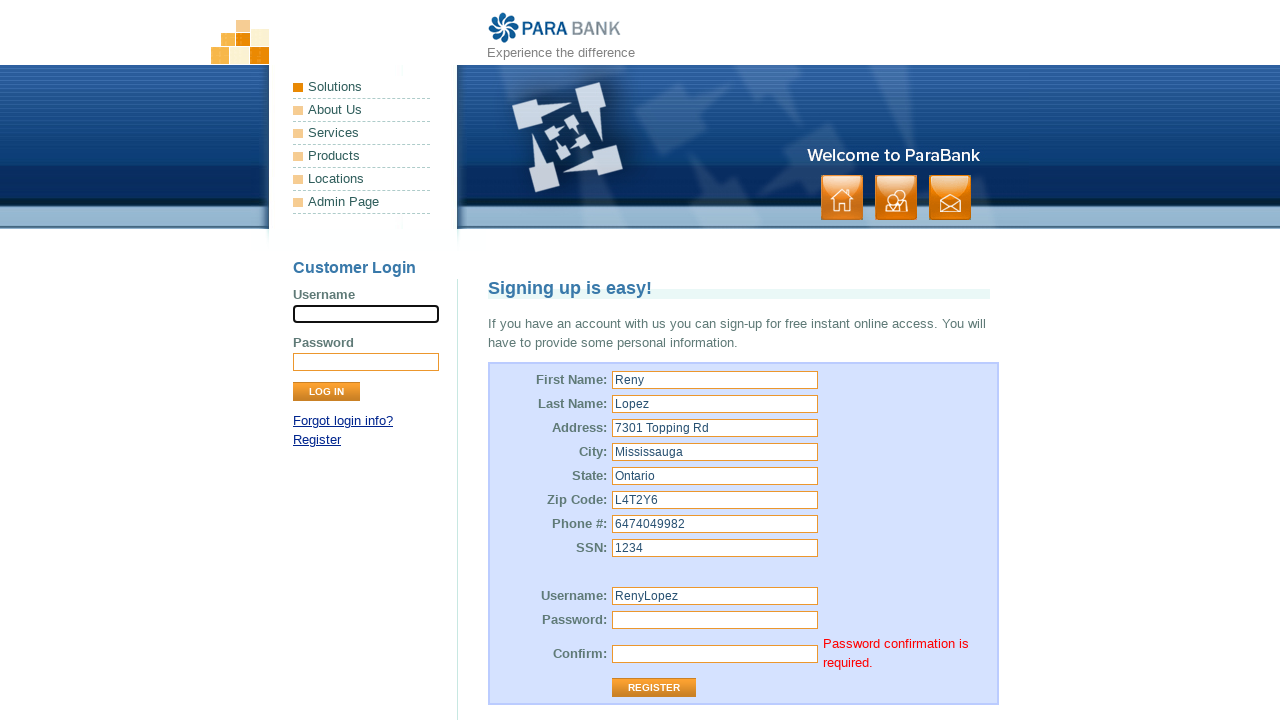